Tests JavaScript confirmation alert handling by clicking a button to trigger an alert, accepting the alert, and verifying the result message is displayed correctly on the page.

Starting URL: http://the-internet.herokuapp.com/javascript_alerts

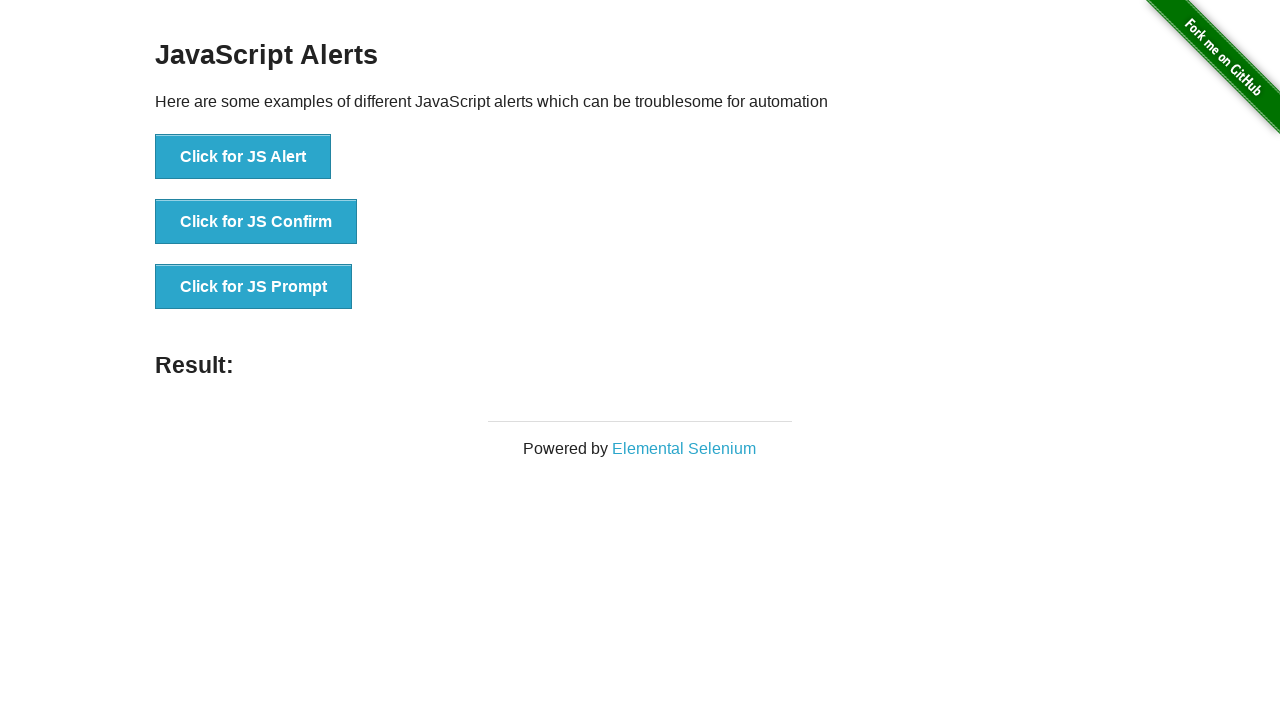

Set up dialog handler to accept confirmation alerts
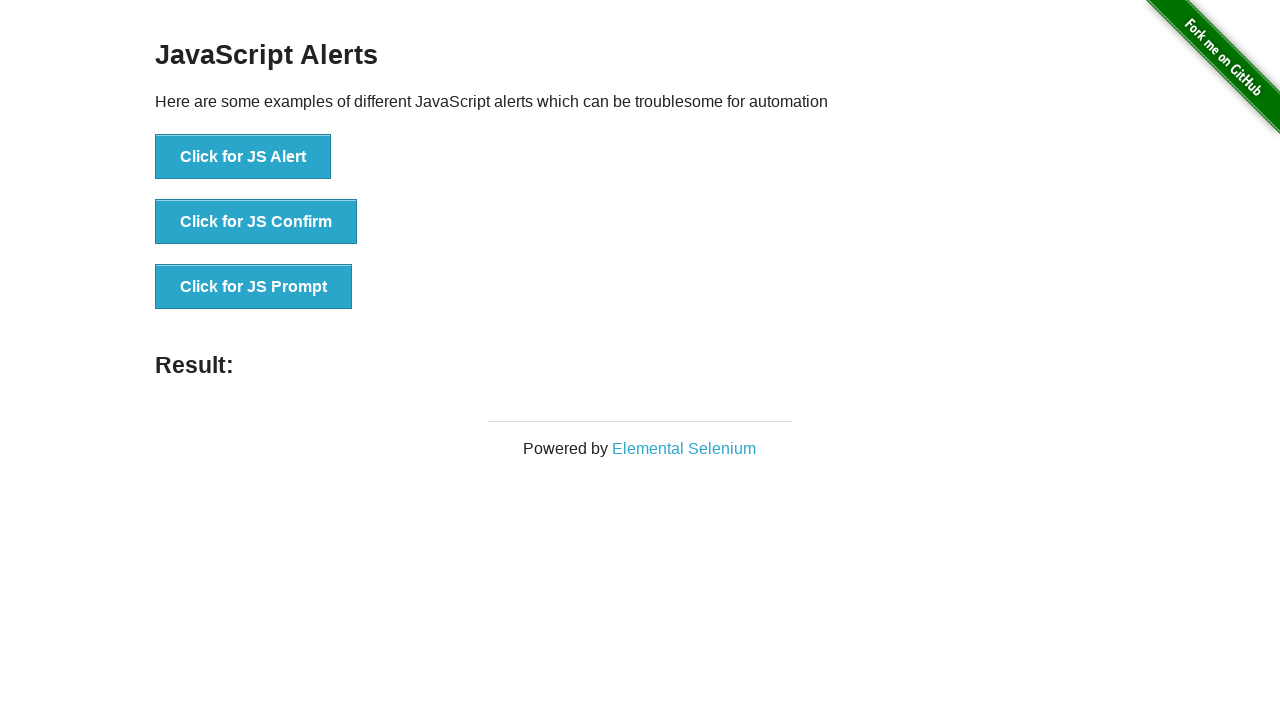

Clicked second button to trigger JavaScript confirmation alert at (256, 222) on button >> nth=1
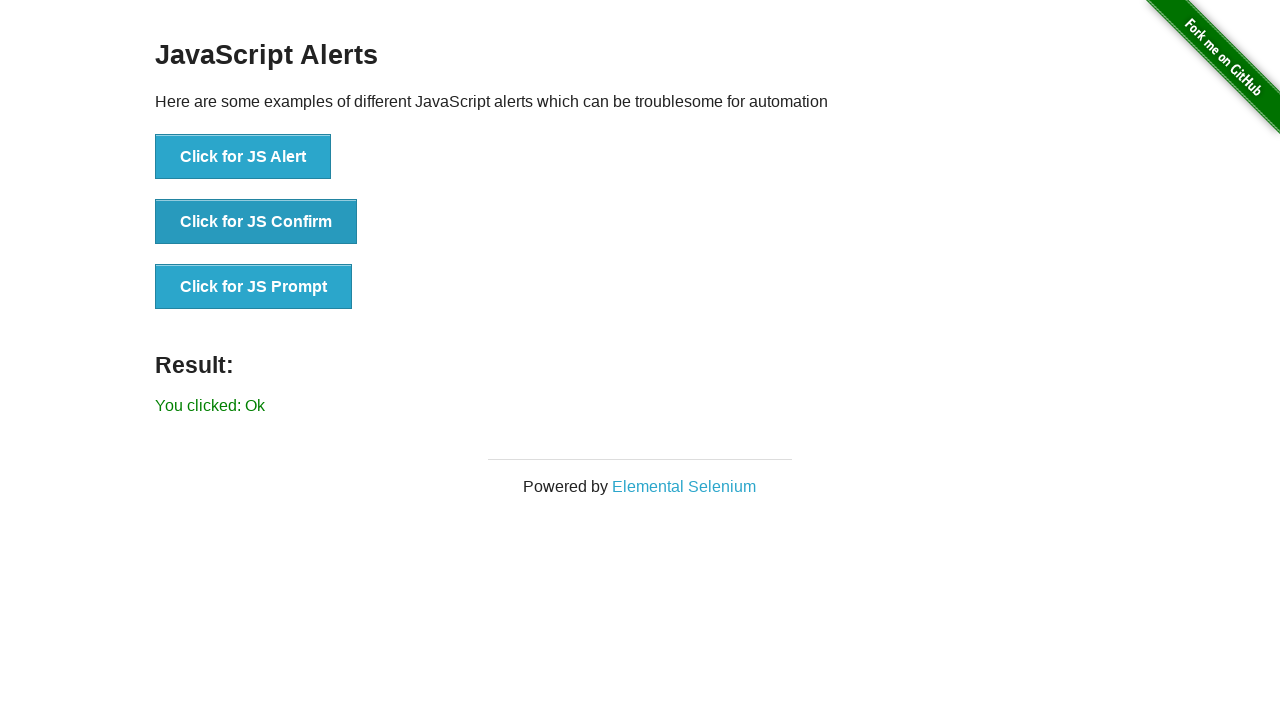

Result message element loaded after accepting alert
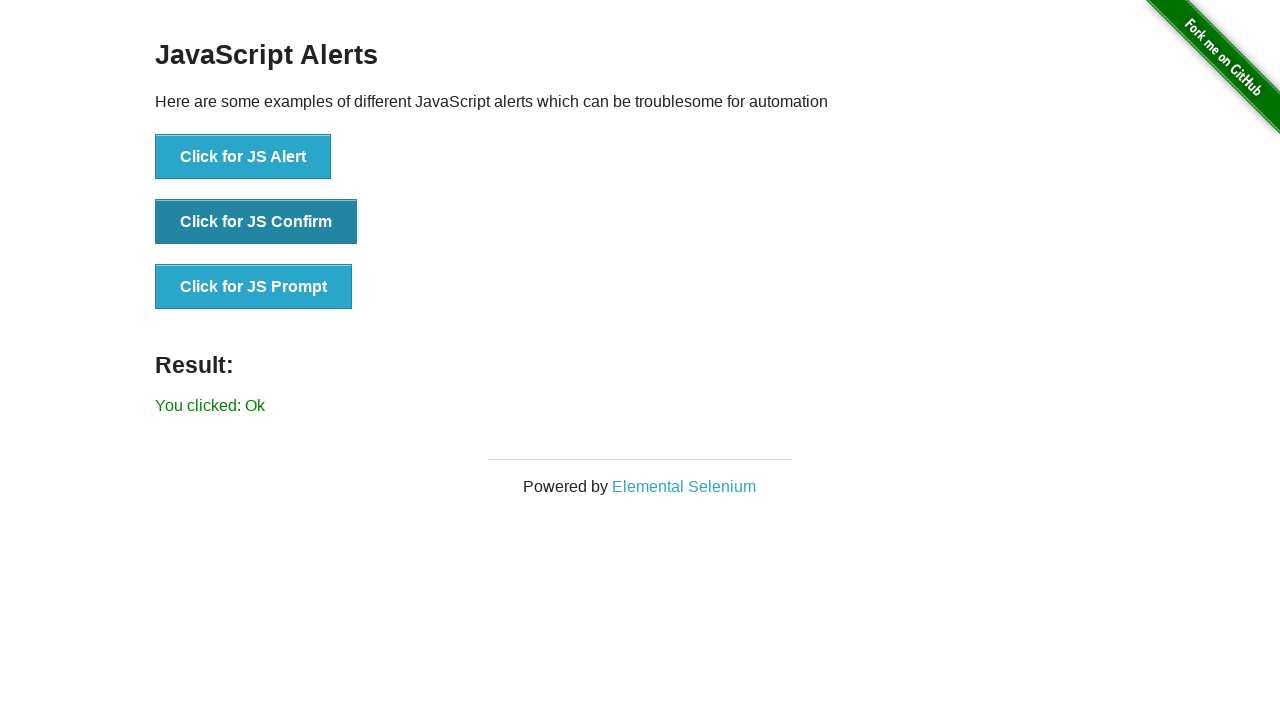

Retrieved result text: 'You clicked: Ok'
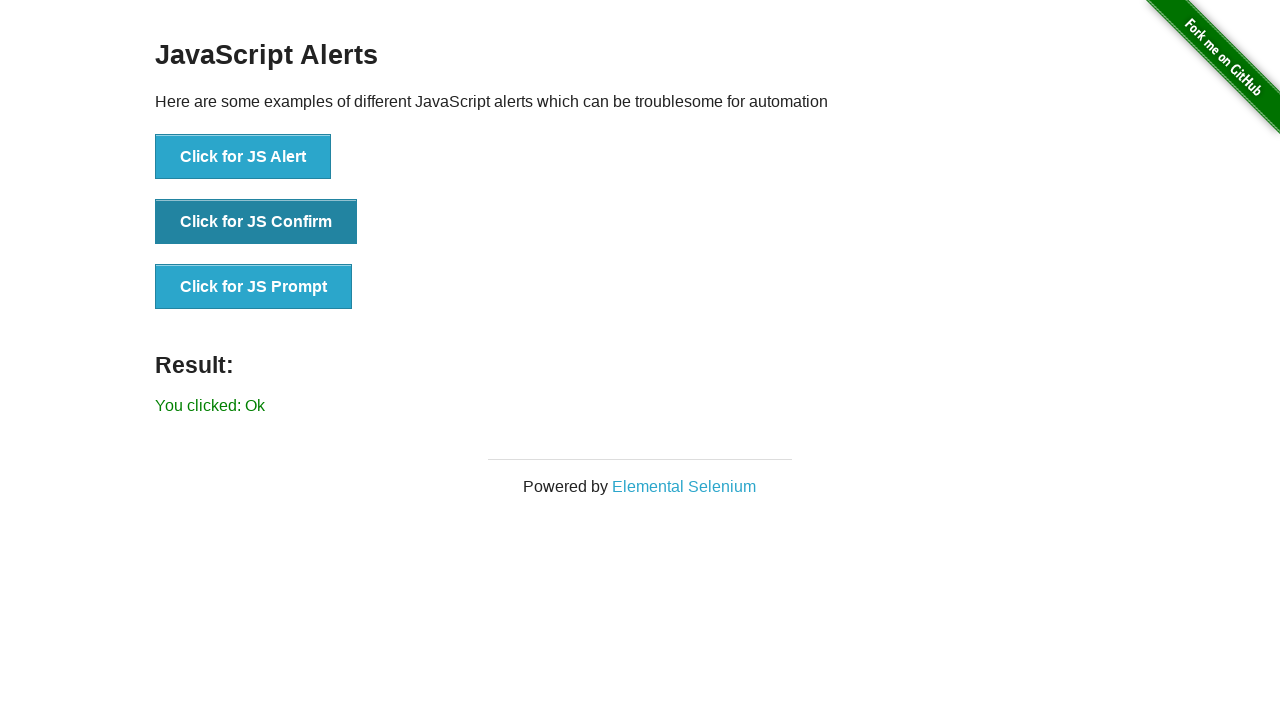

Verified result text matches expected 'You clicked: Ok'
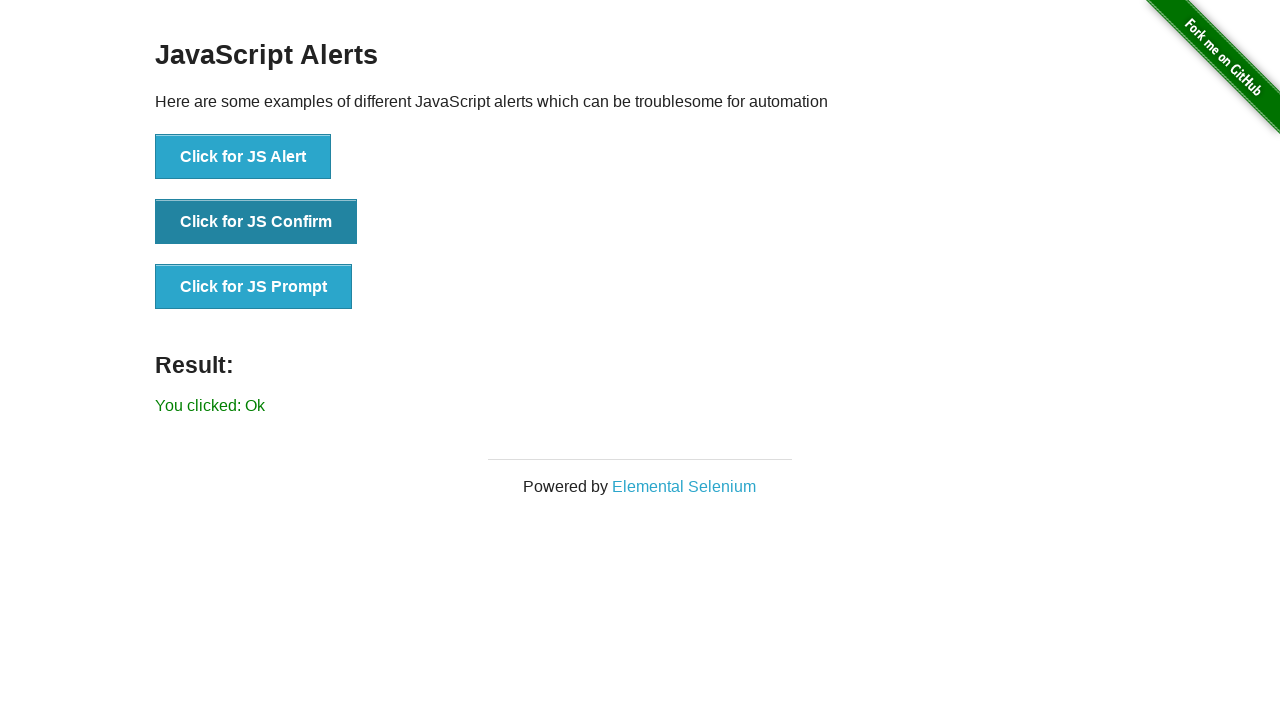

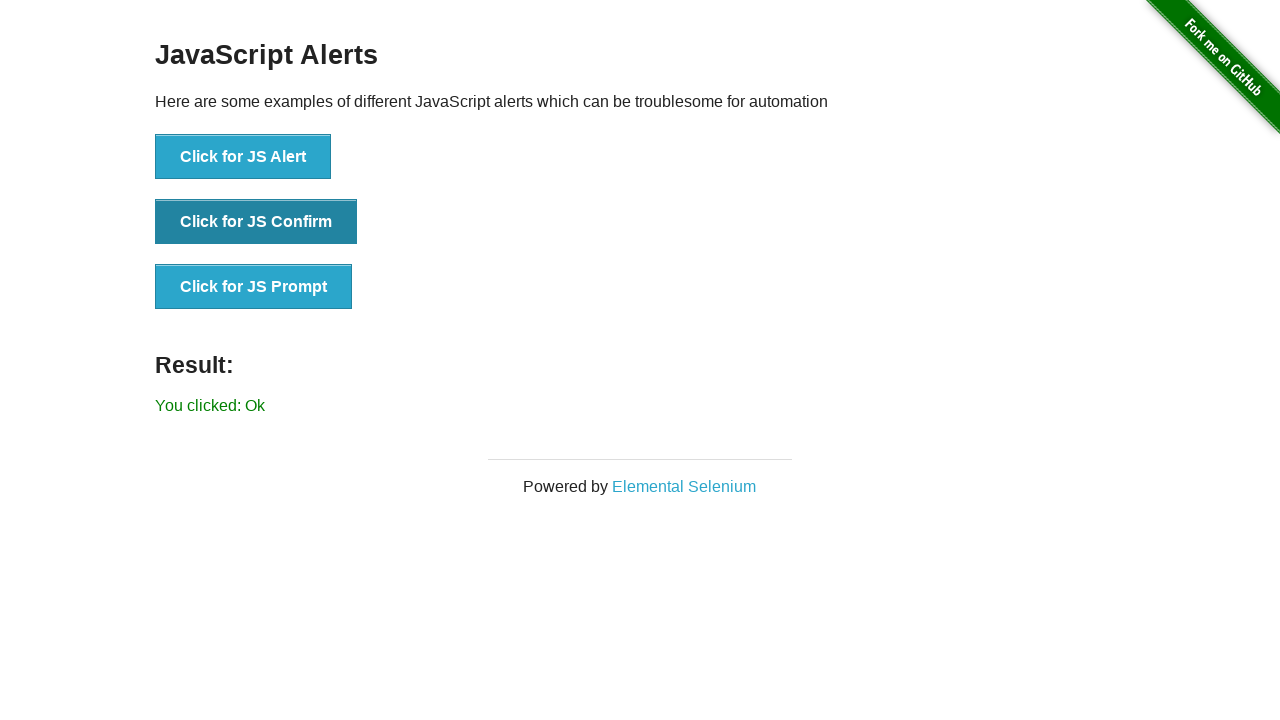